Tests the search functionality on python.org by entering "pycon" in the search box, submitting the search, and verifying results are found.

Starting URL: https://www.python.org

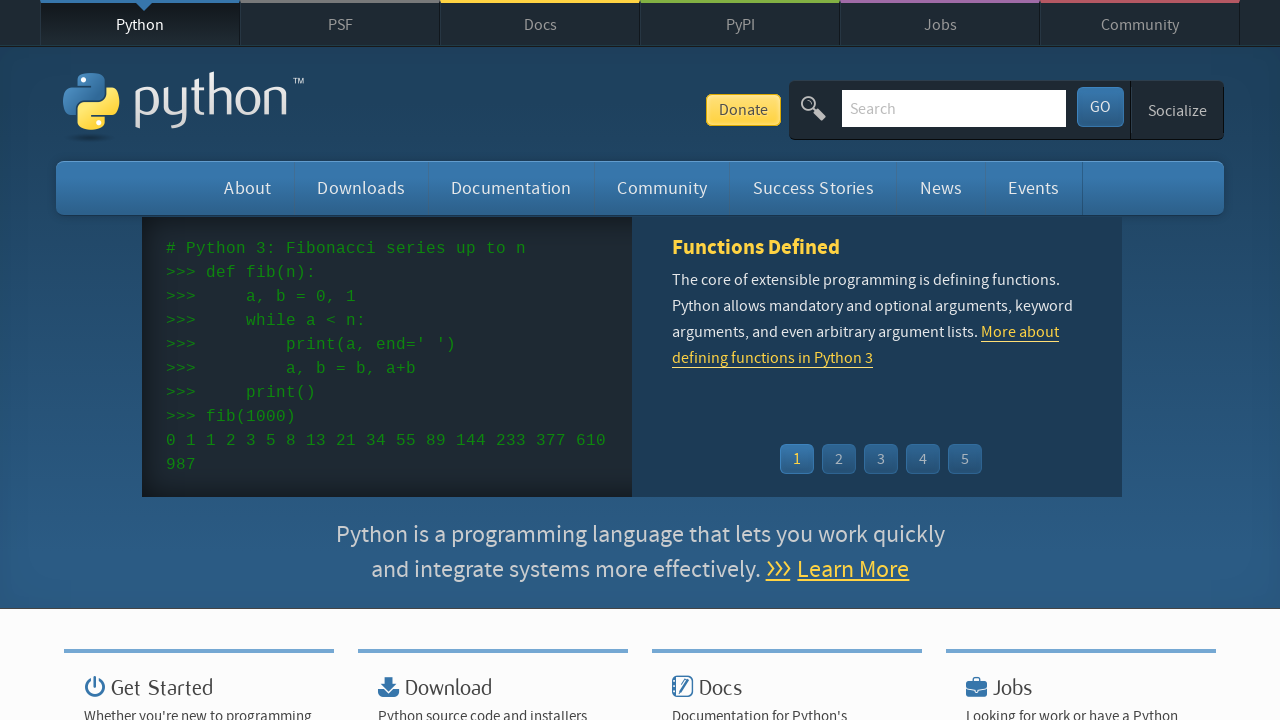

Verified page title contains 'Python'
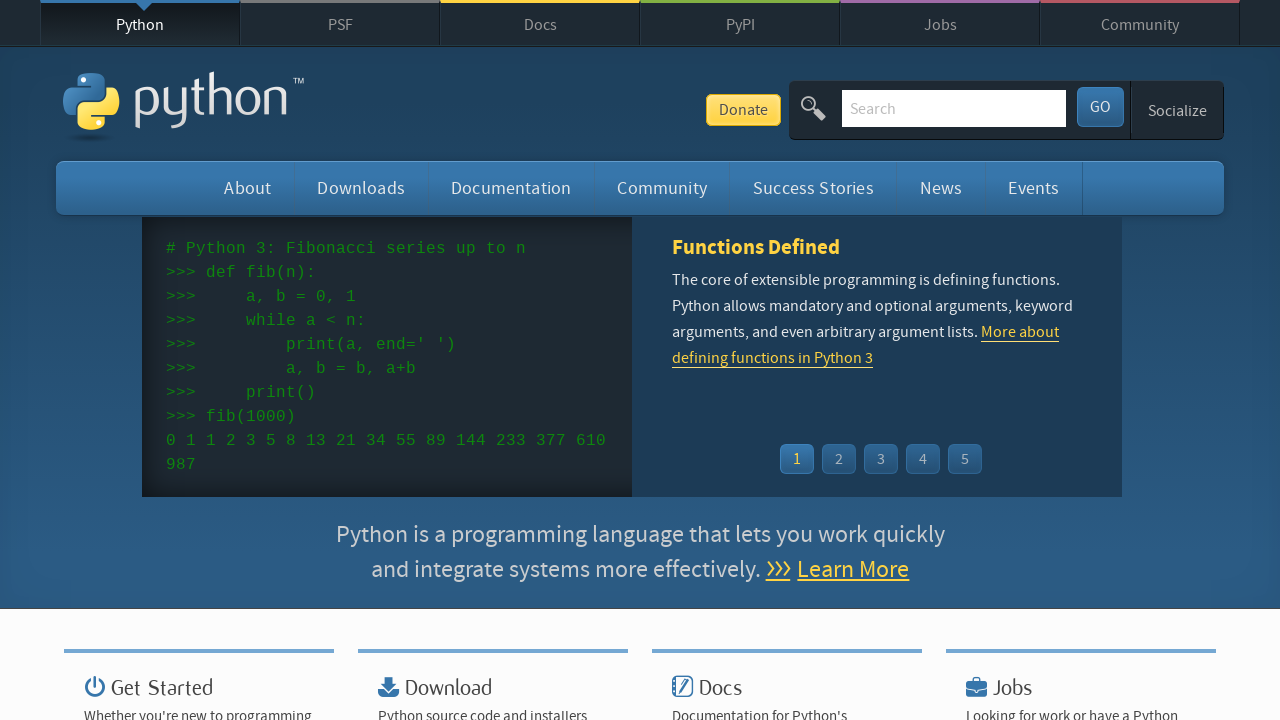

Filled search box with 'pycon' on input[name='q']
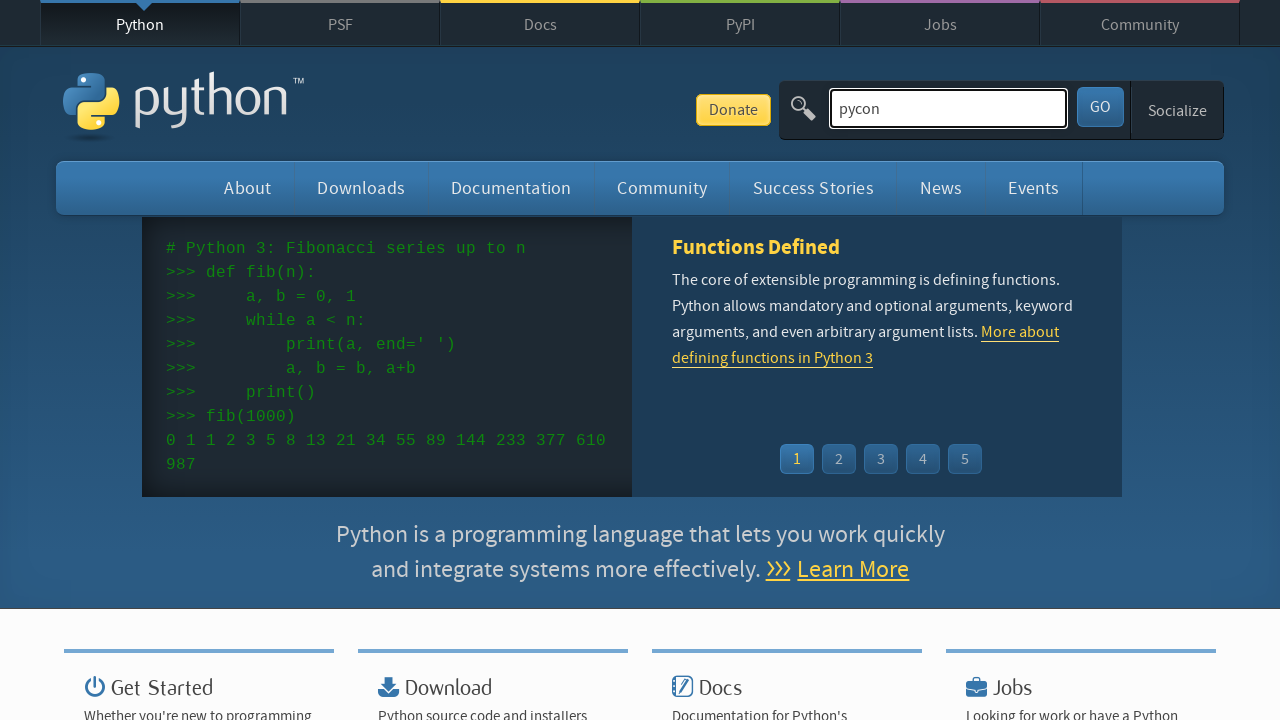

Pressed Enter to submit search on input[name='q']
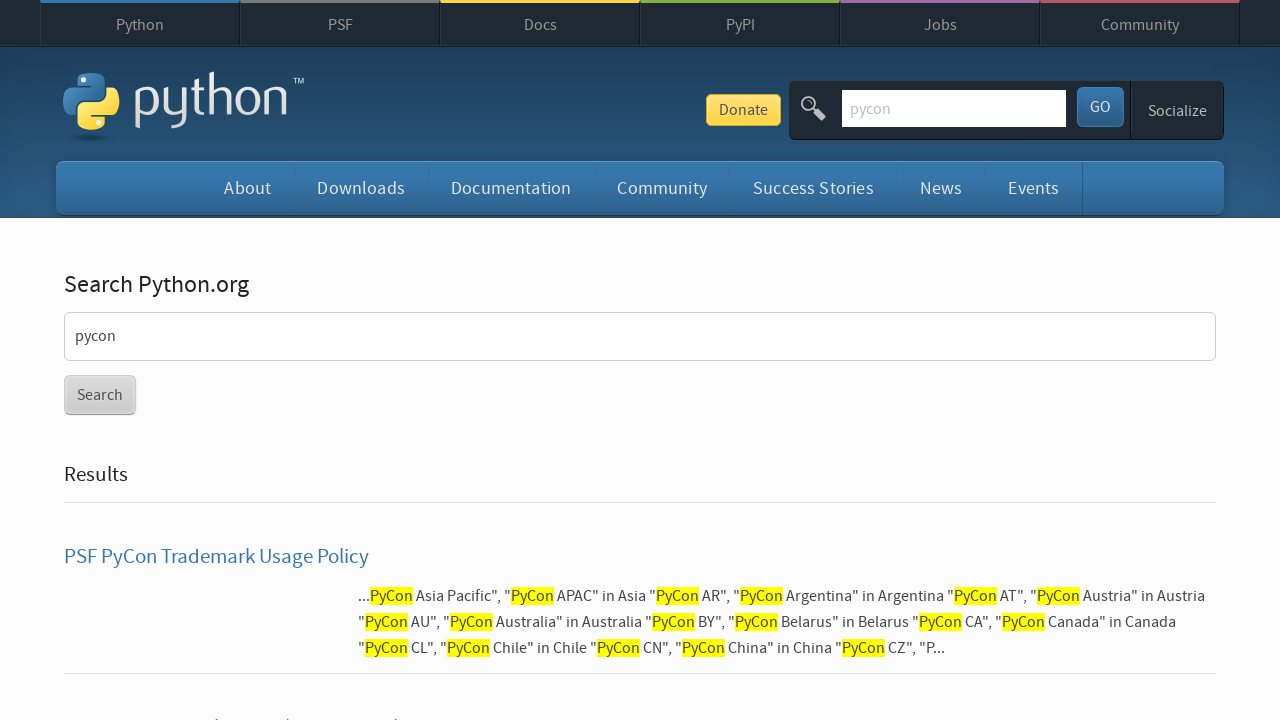

Search results page loaded
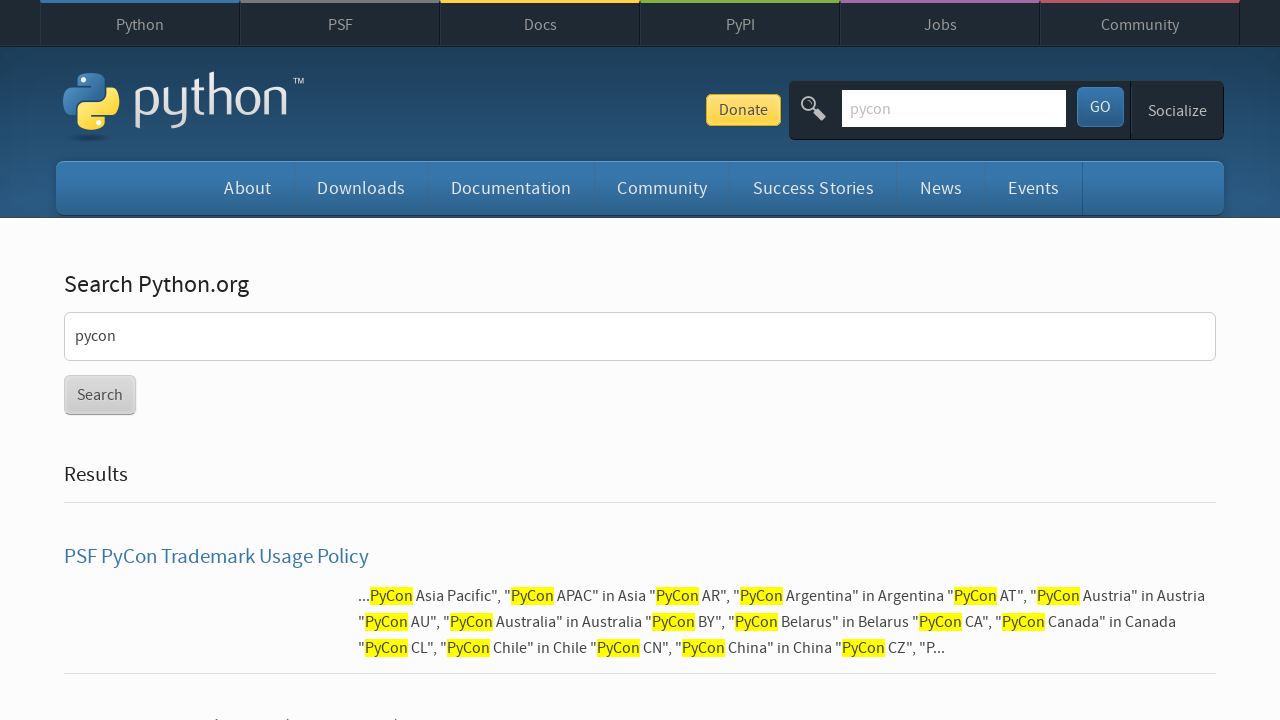

Verified search results were found for 'pycon'
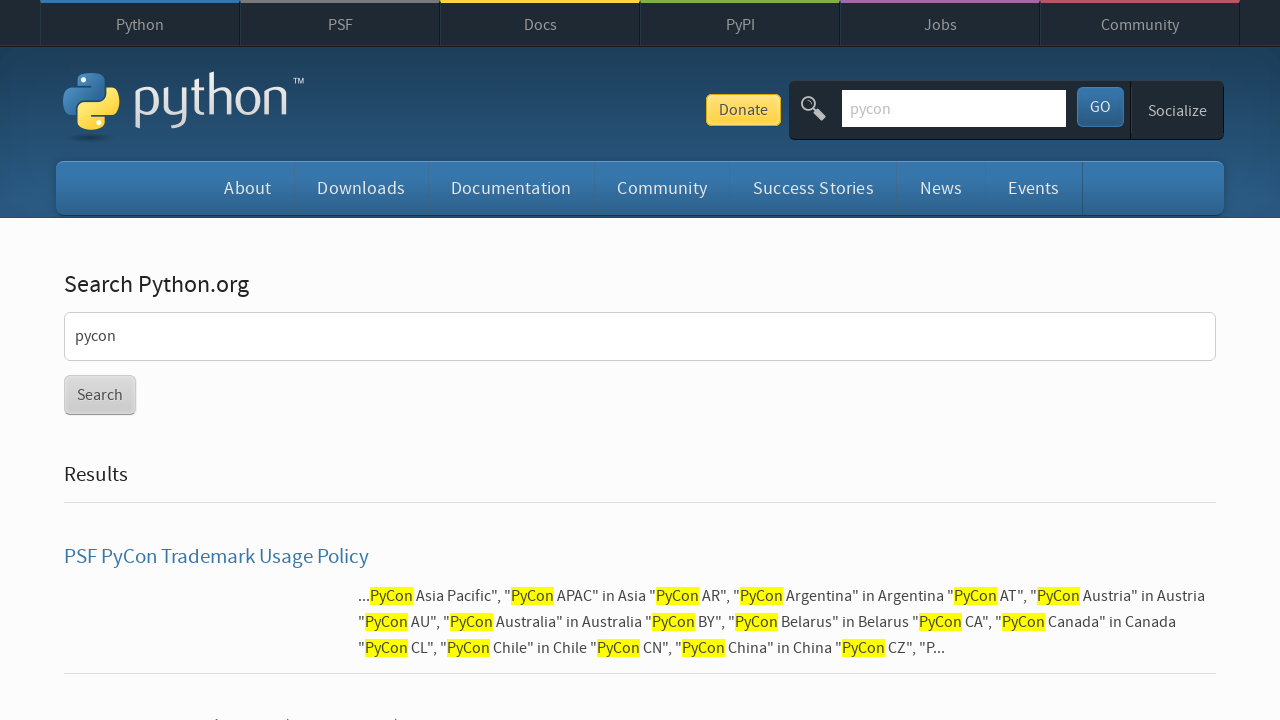

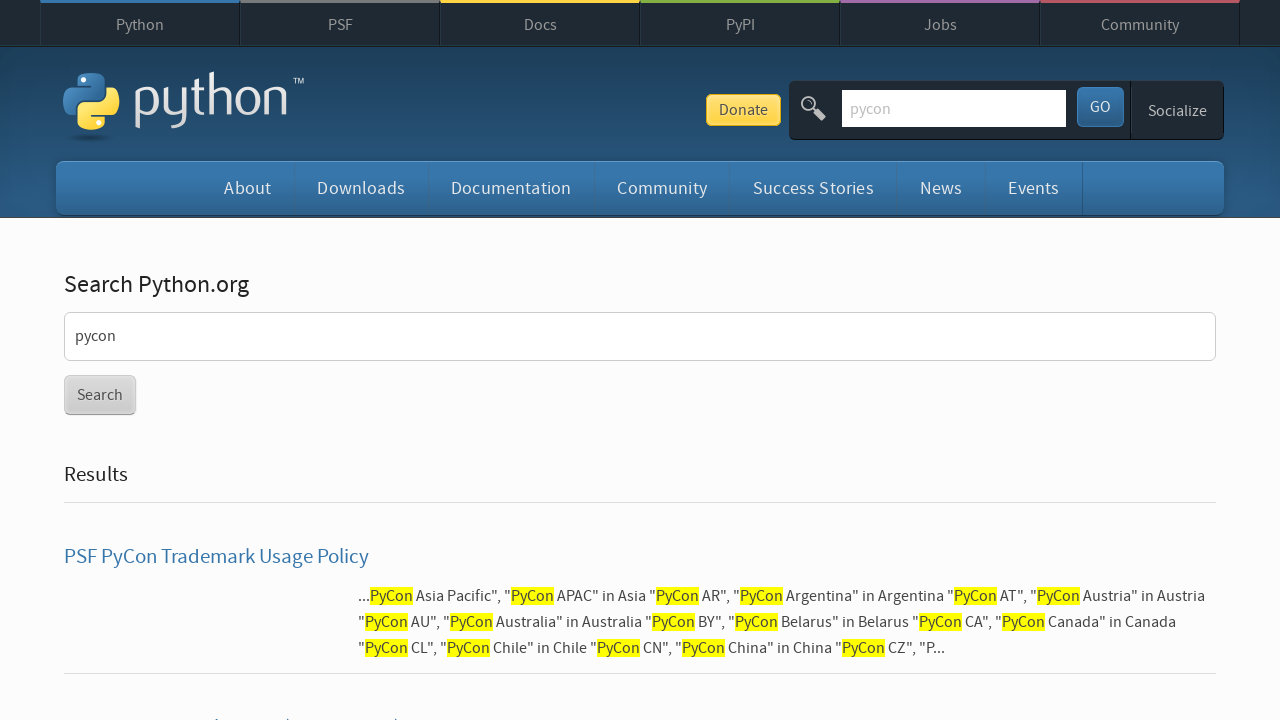